Tests registration form validation for mismatched password confirmation

Starting URL: https://alada.vn/tai-khoan/dang-ky.html

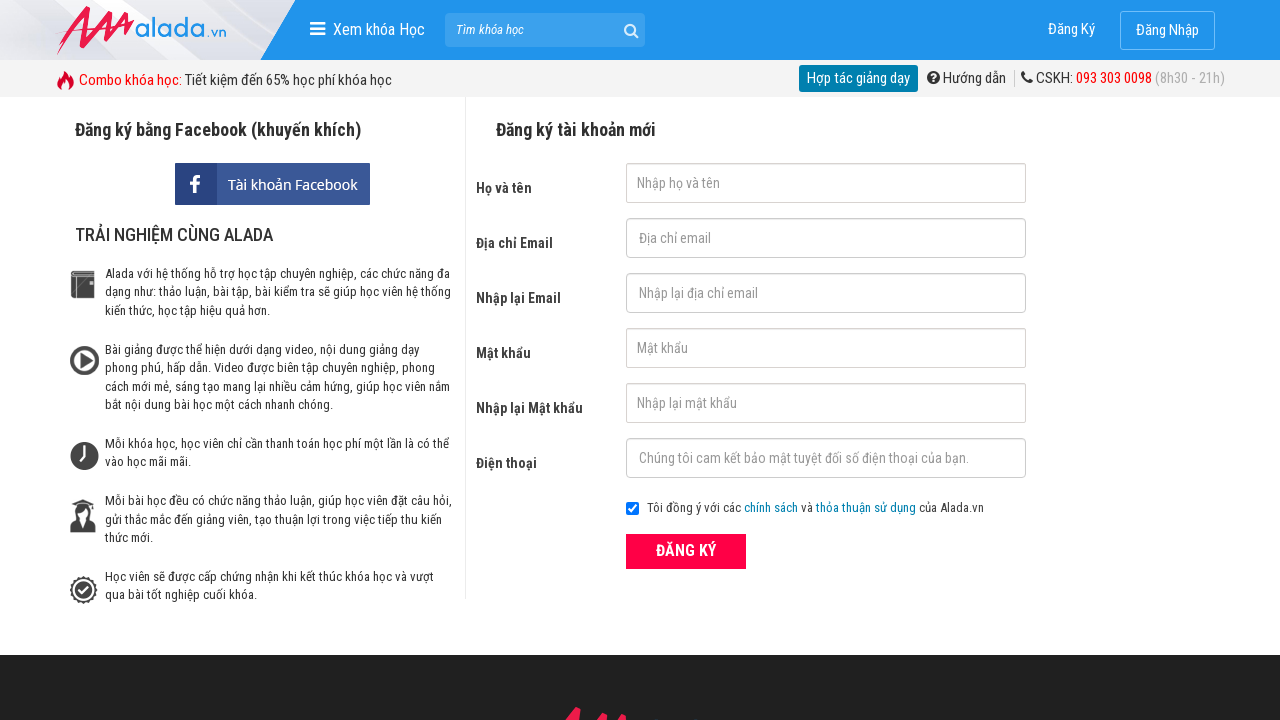

Filled first name field with 'pham thuong' on input#txtFirstname
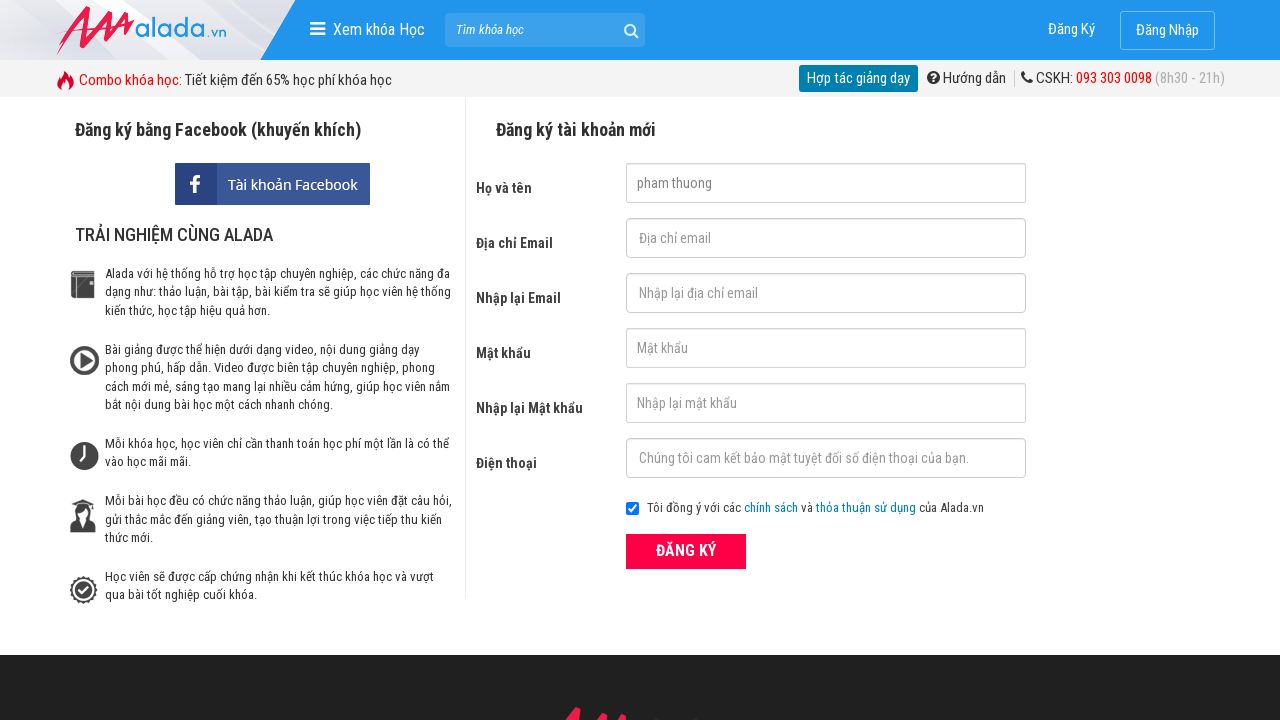

Filled email field with 'thuongpt@gmail.com' on input#txtEmail
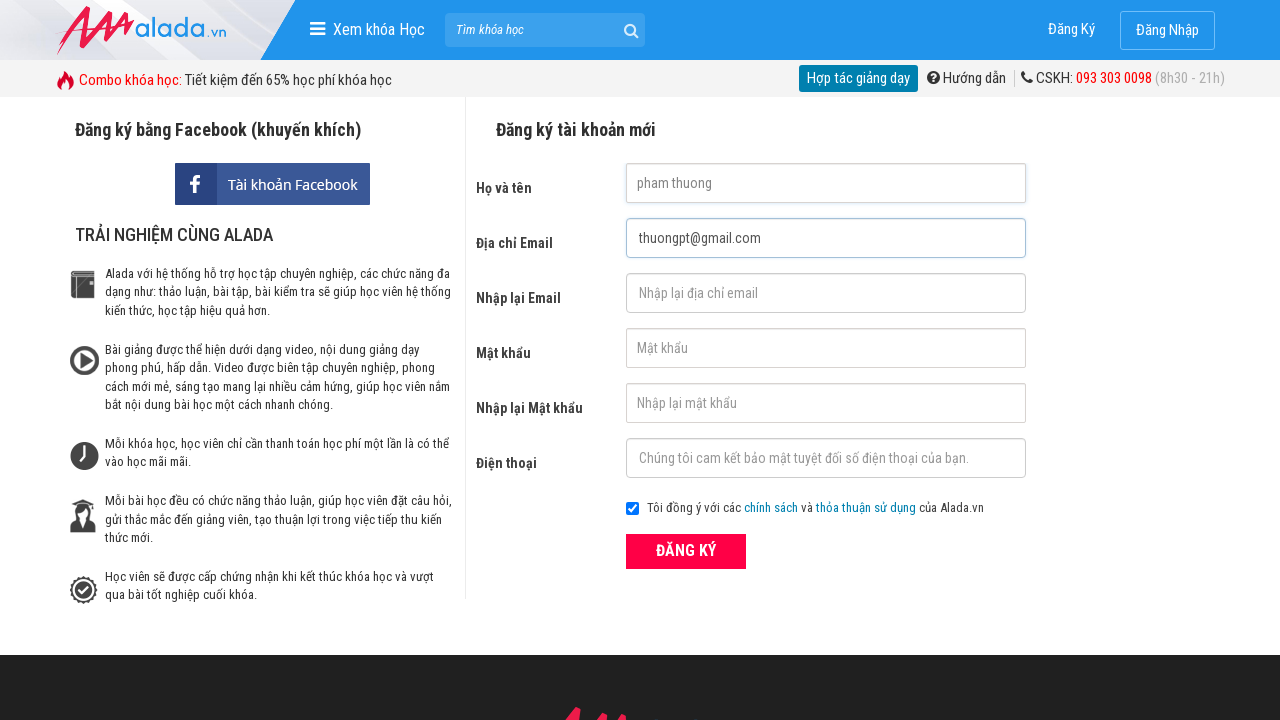

Filled confirm email field with 'thuongpt@gmail.com' on input#txtCEmail
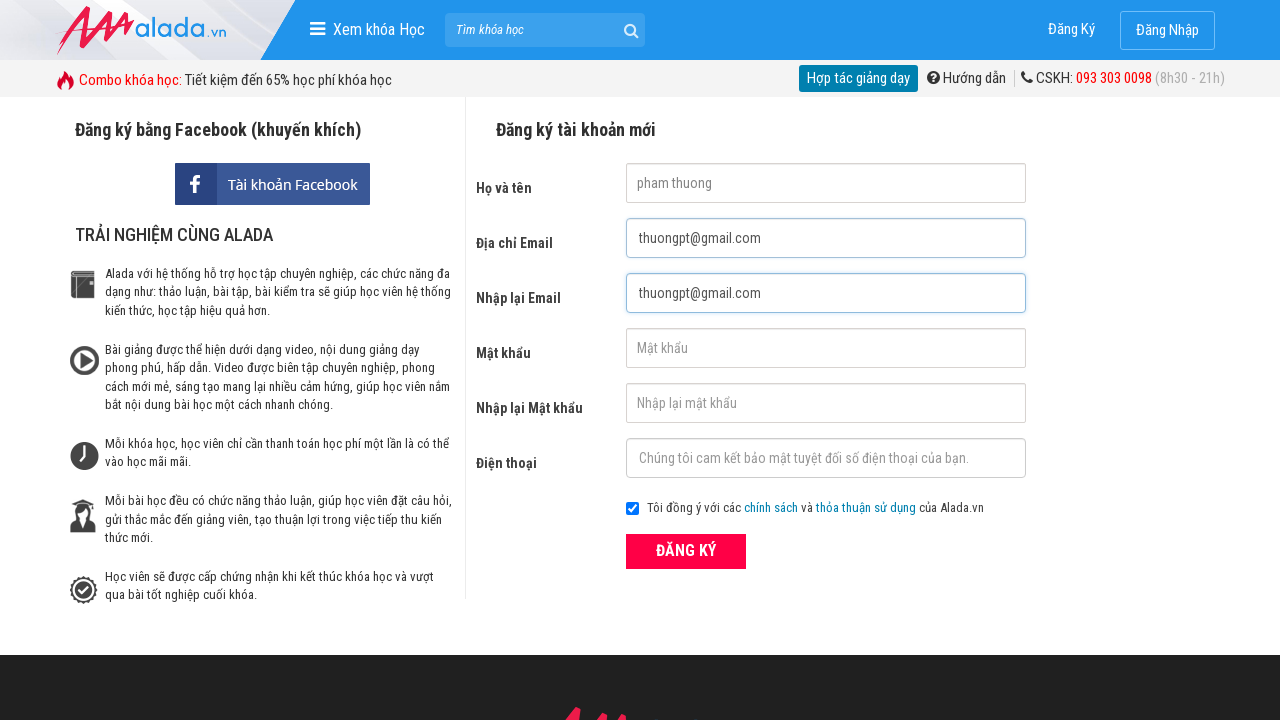

Filled password field with '123456' on input#txtPassword
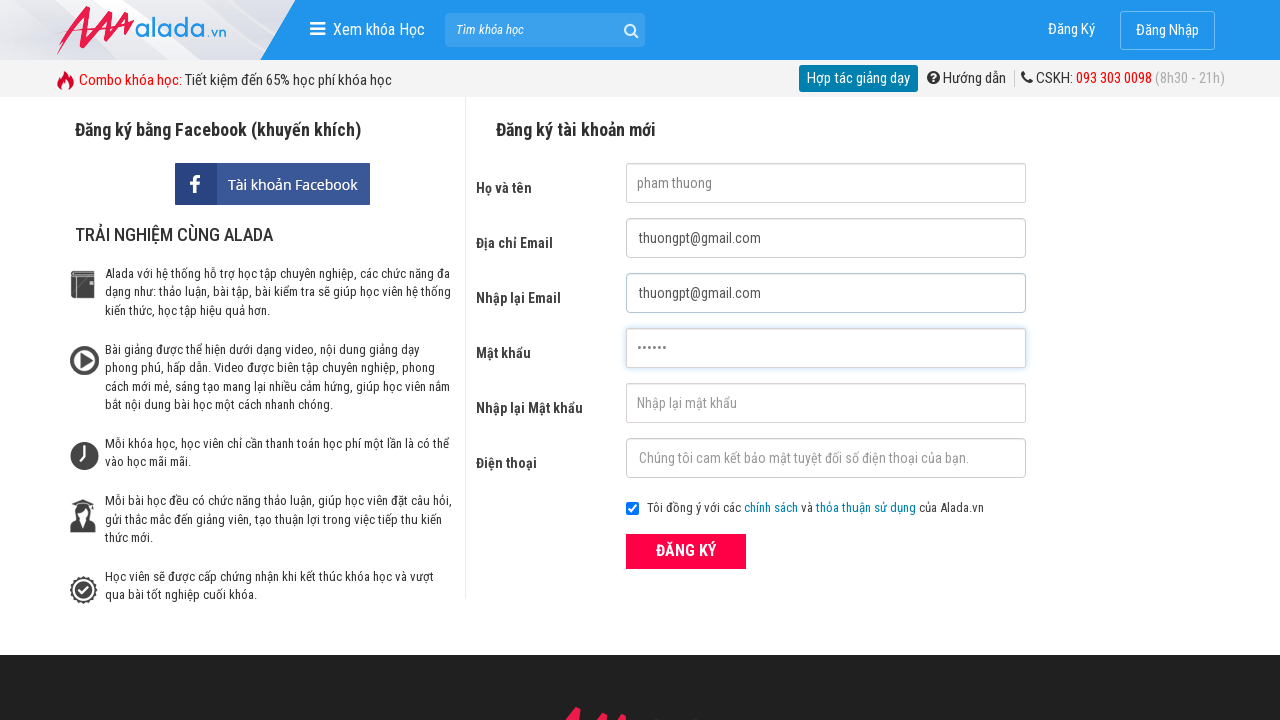

Filled confirm password field with mismatched password '123465' on input#txtCPassword
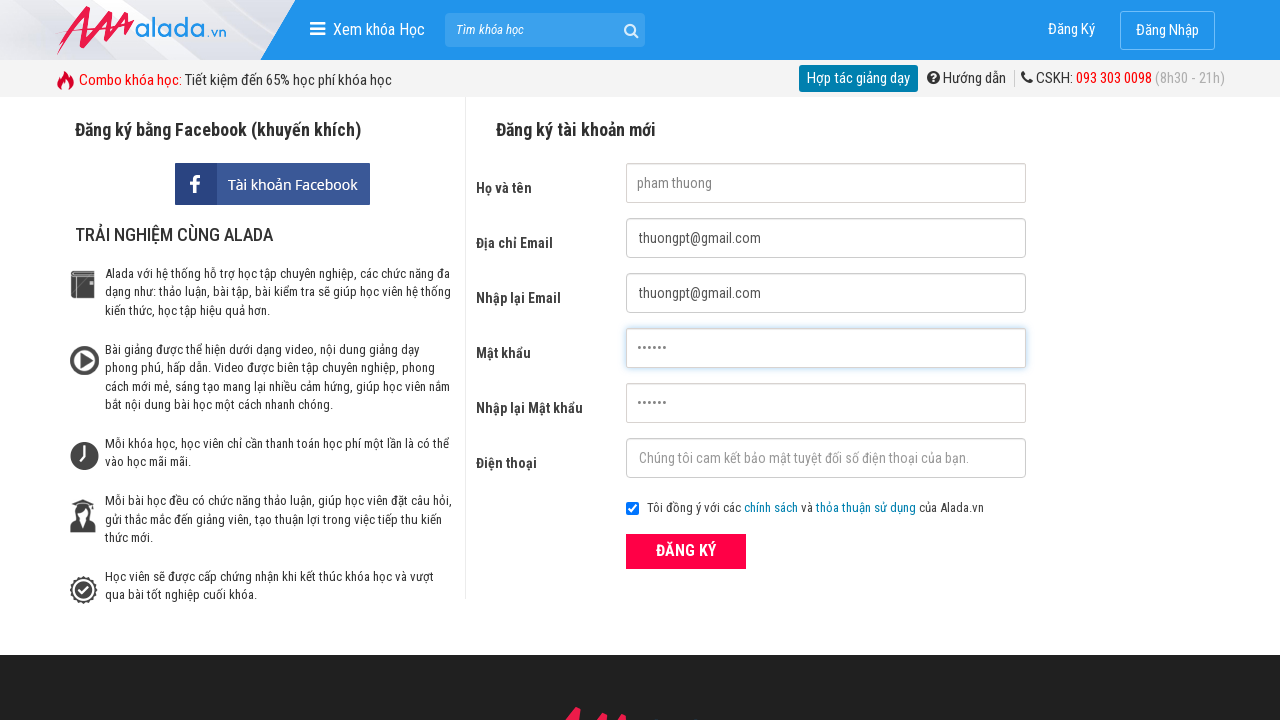

Filled phone field with '0372682548' on input#txtPhone
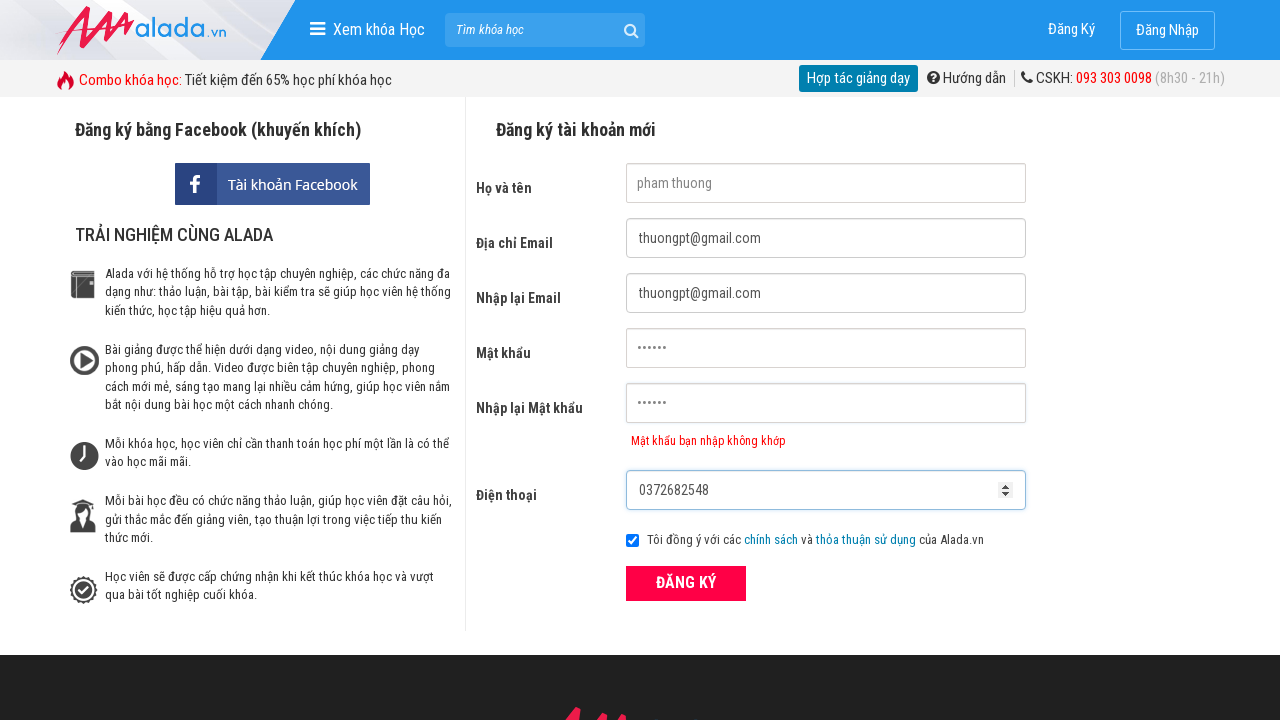

Clicked submit button to register at (686, 583) on button.btn_pink_sm.fs16
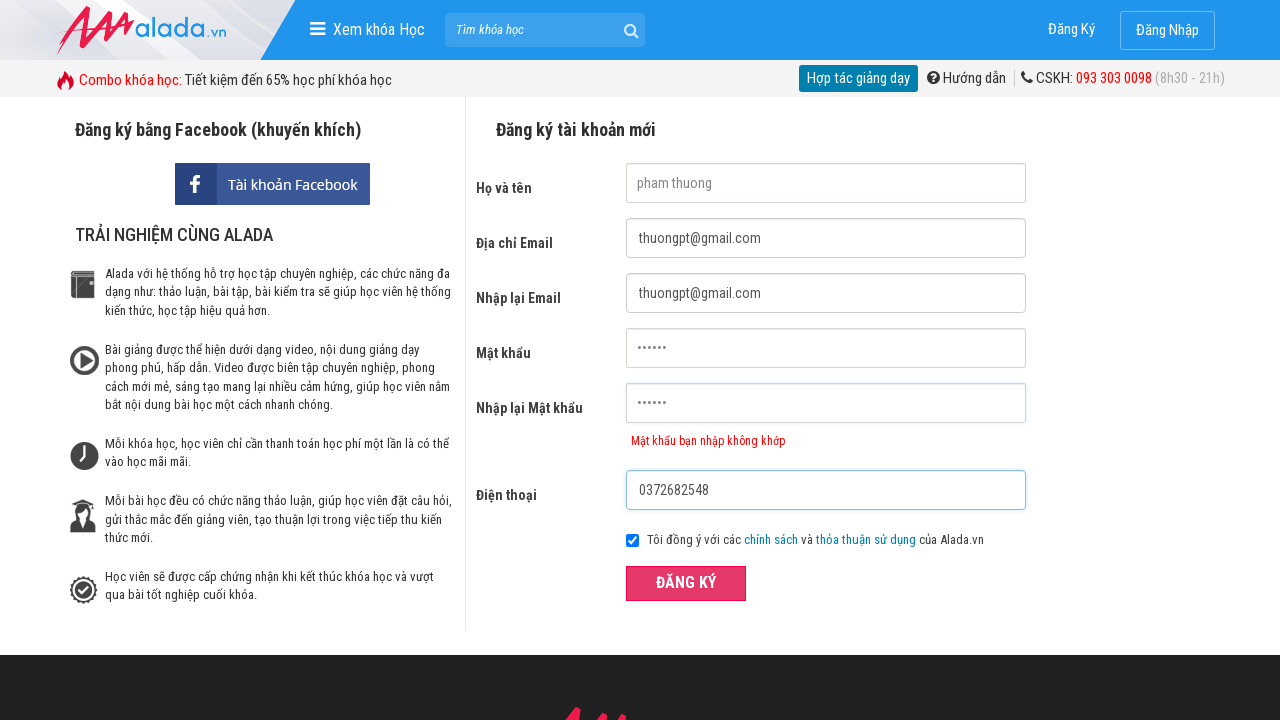

Password confirmation error message appeared
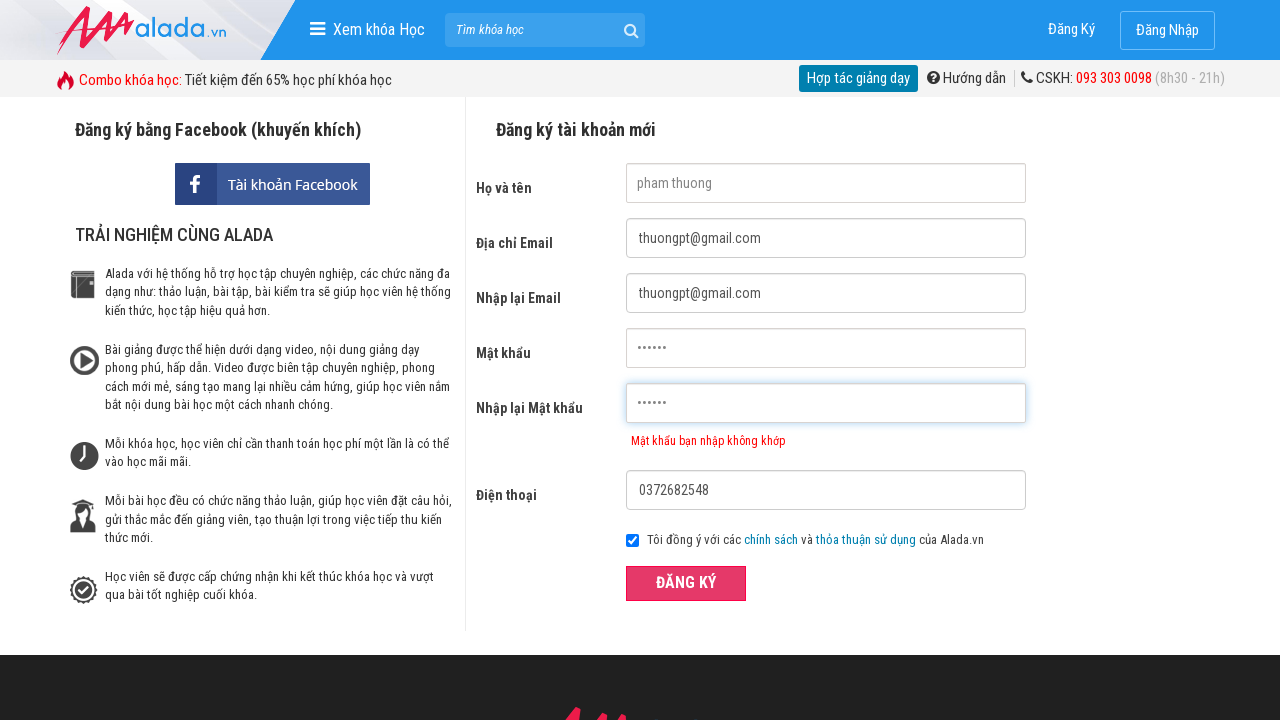

Verified error message: 'Mật khẩu bạn nhập không khớp'
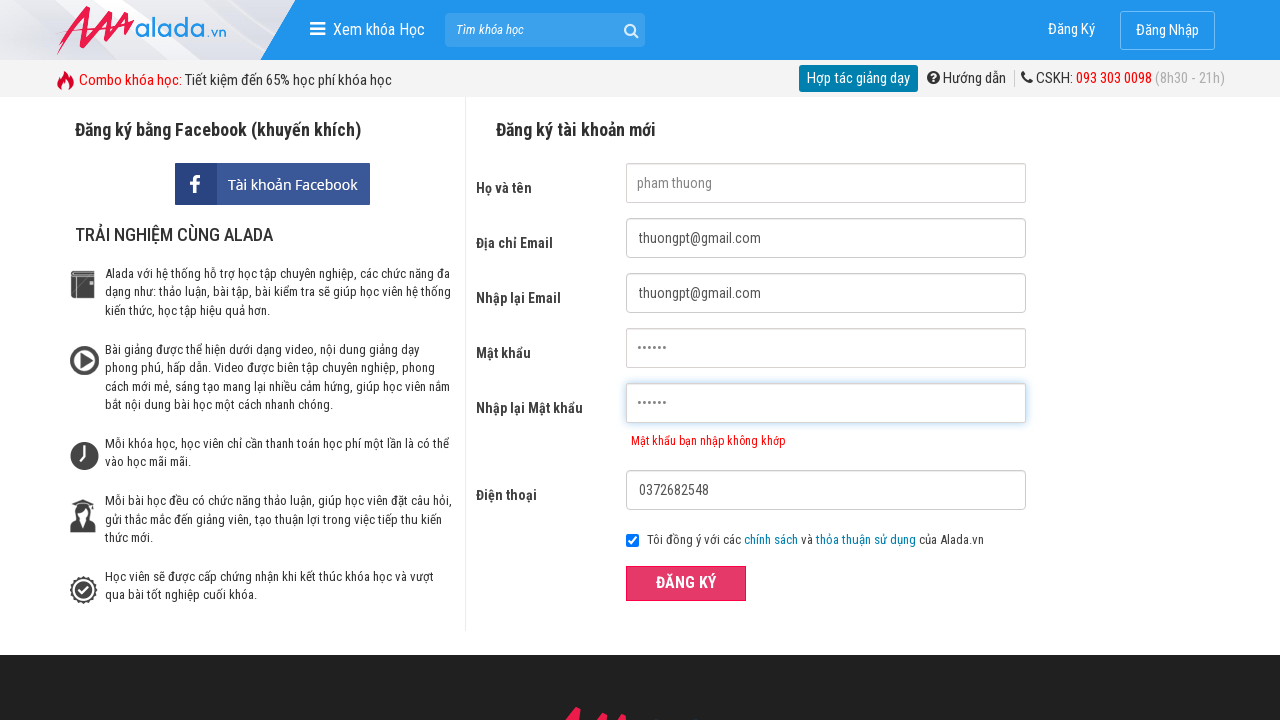

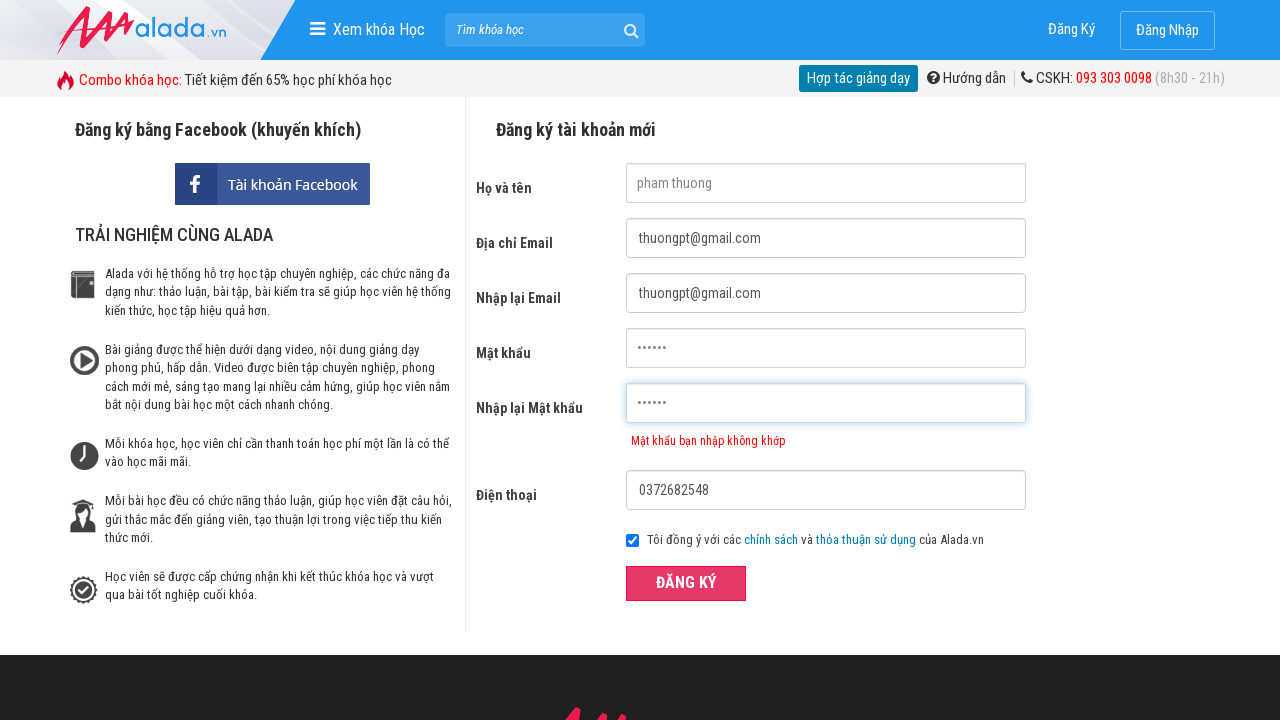